Tests that the complete all checkbox updates its state when individual items are completed or cleared

Starting URL: https://demo.playwright.dev/todomvc

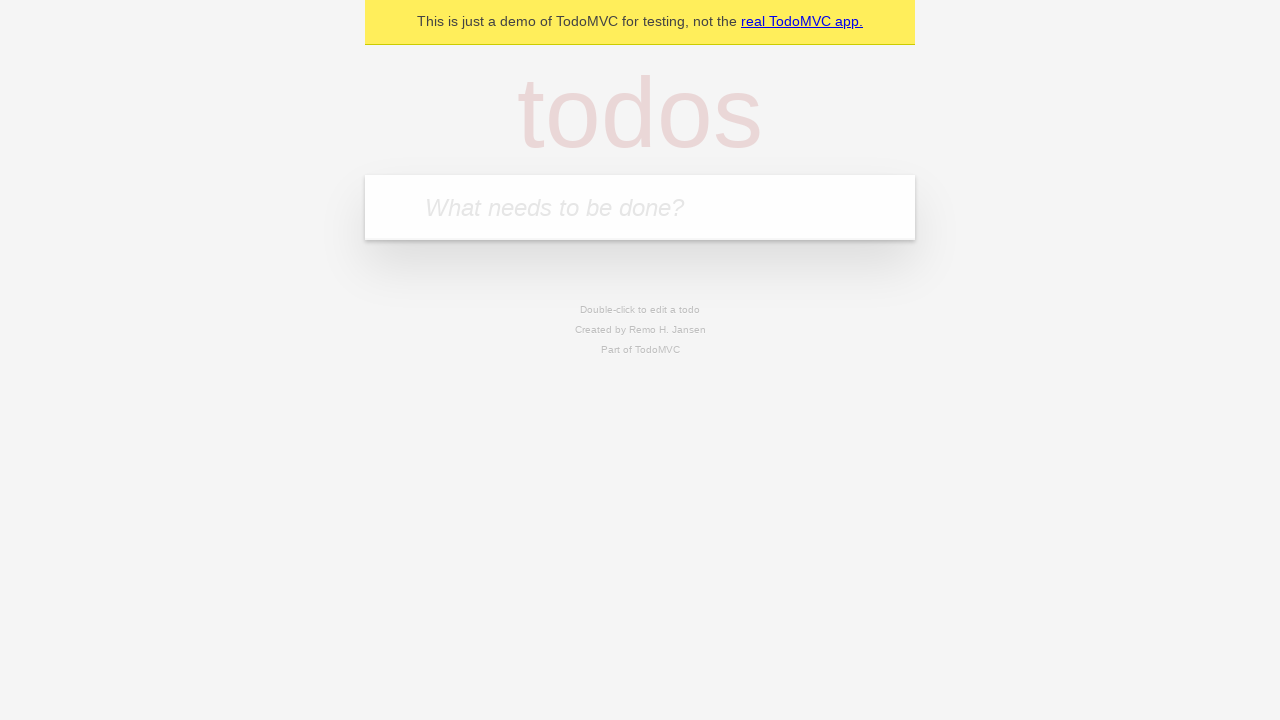

Filled todo input with 'buy some cheese' on internal:attr=[placeholder="What needs to be done?"i]
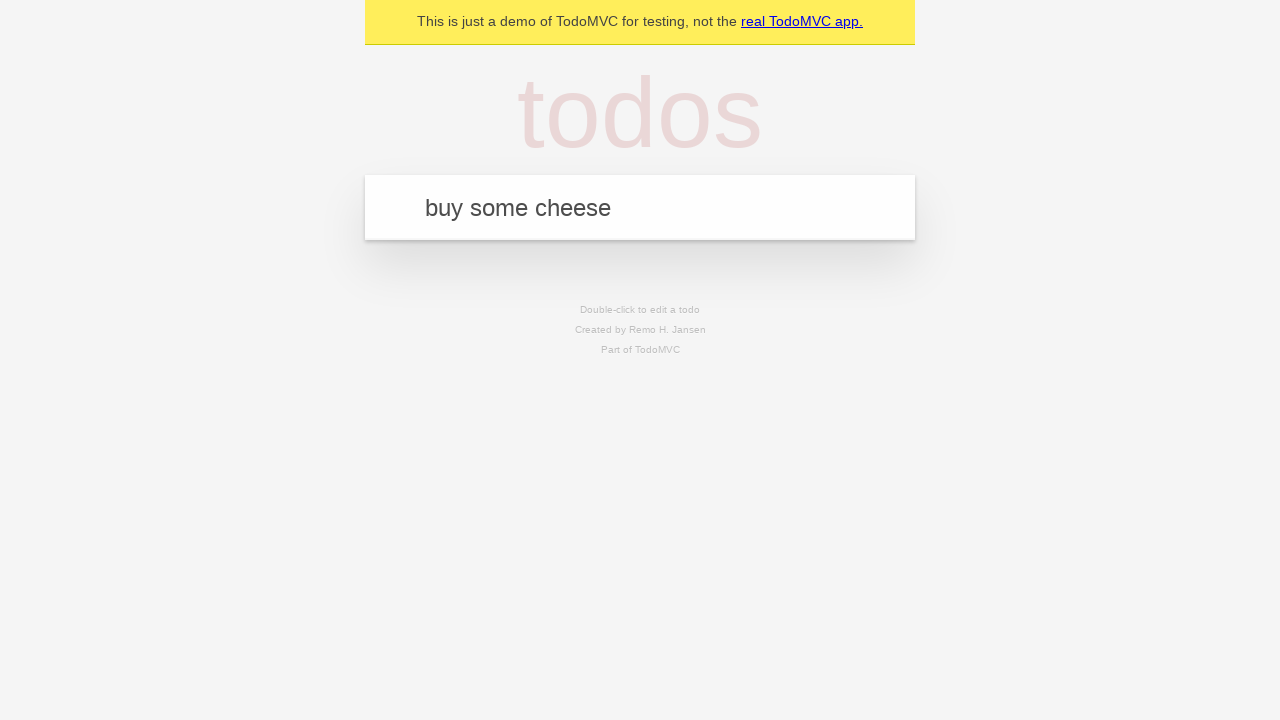

Pressed Enter to add first todo on internal:attr=[placeholder="What needs to be done?"i]
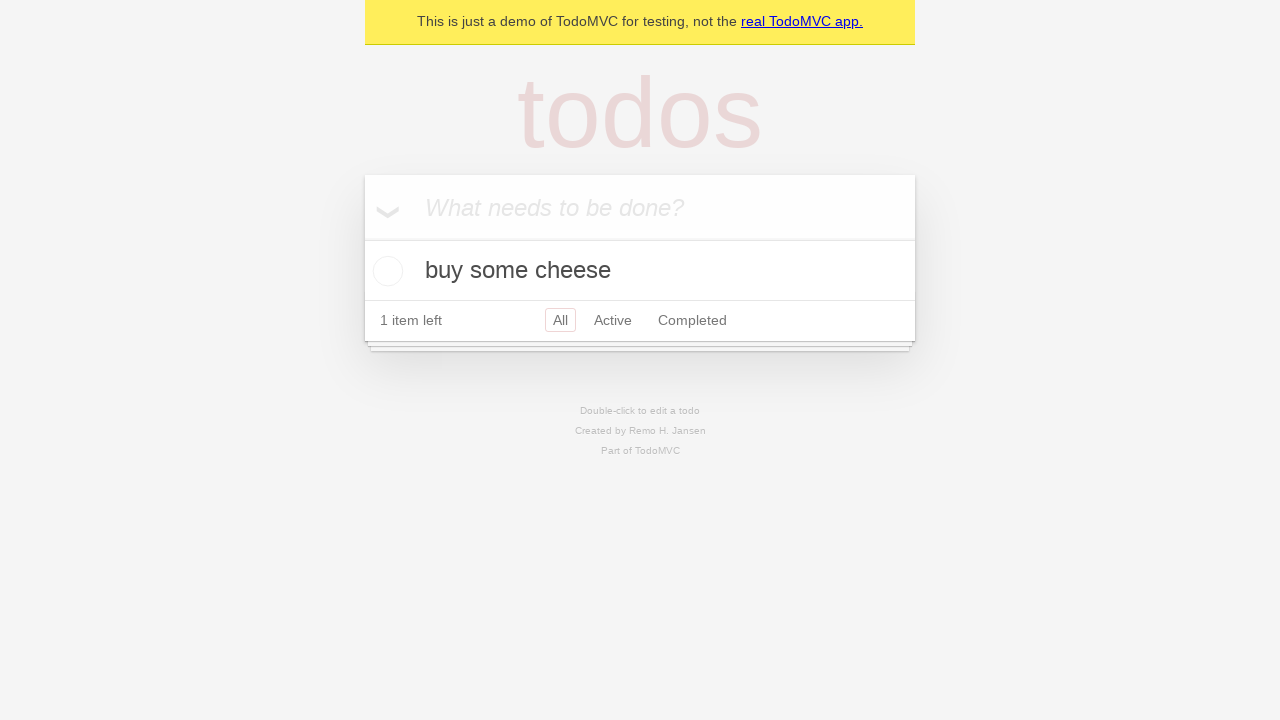

Filled todo input with 'feed the cat' on internal:attr=[placeholder="What needs to be done?"i]
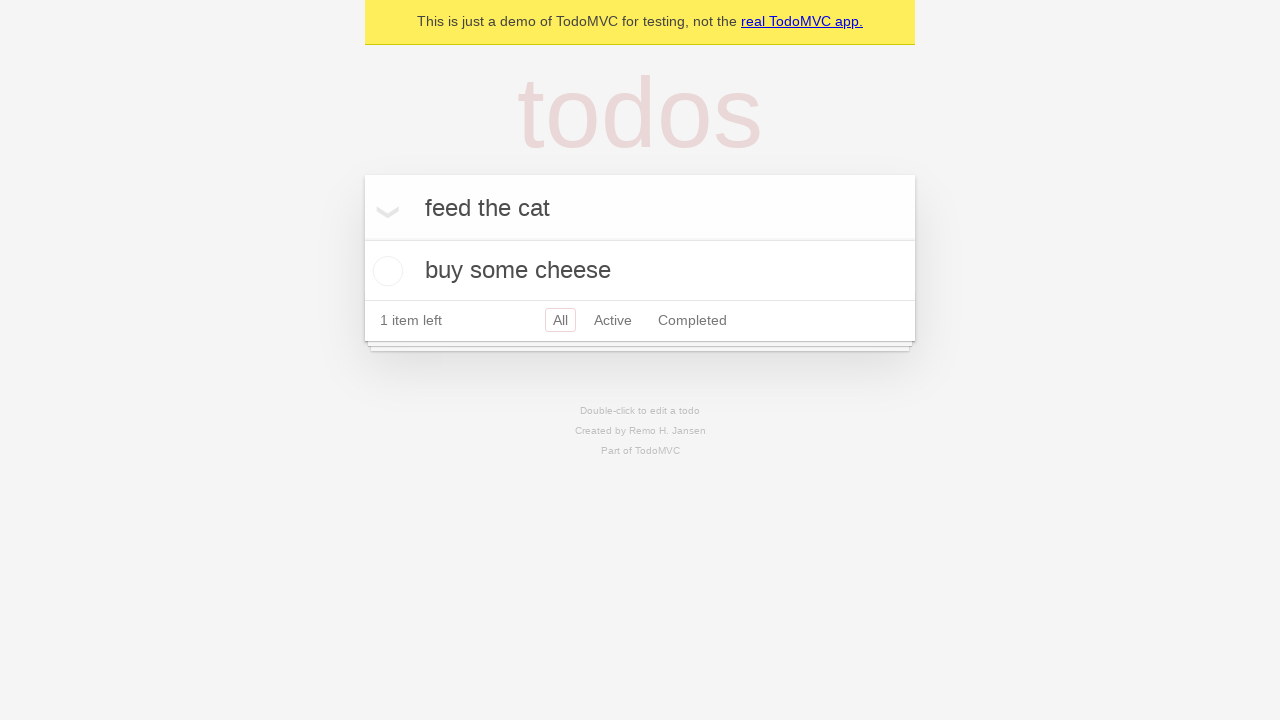

Pressed Enter to add second todo on internal:attr=[placeholder="What needs to be done?"i]
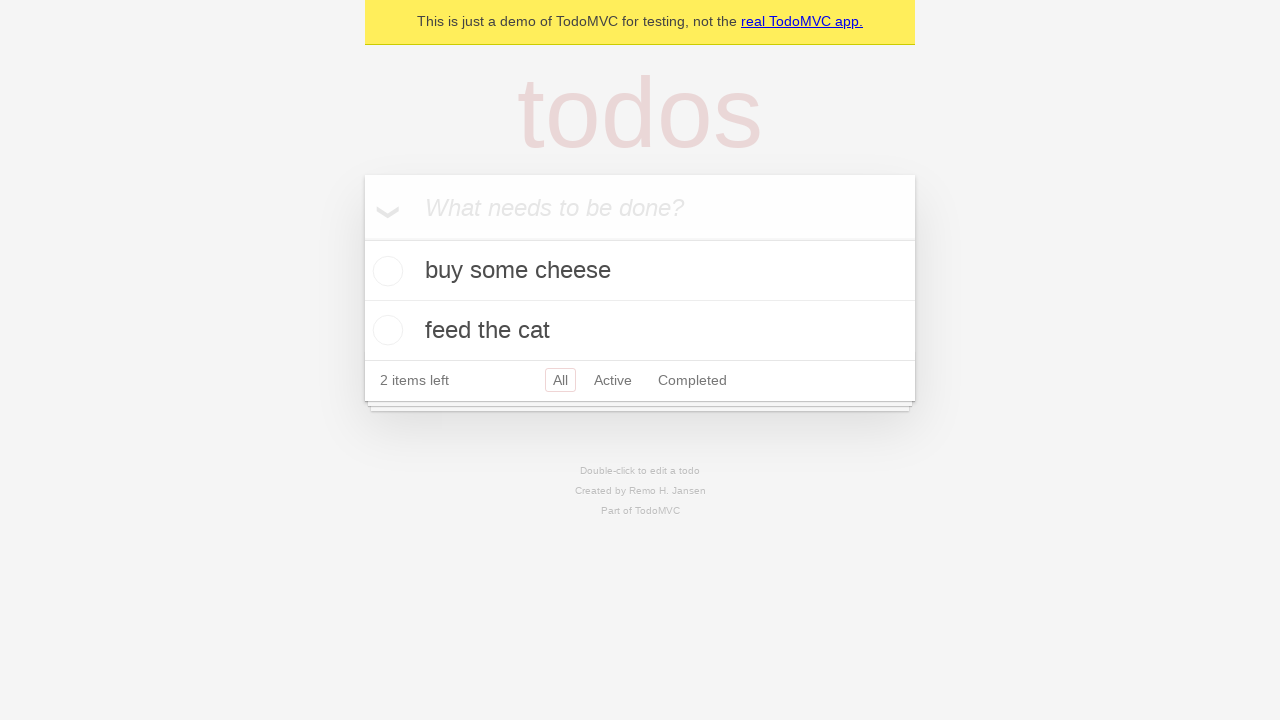

Filled todo input with 'book a doctors appointment' on internal:attr=[placeholder="What needs to be done?"i]
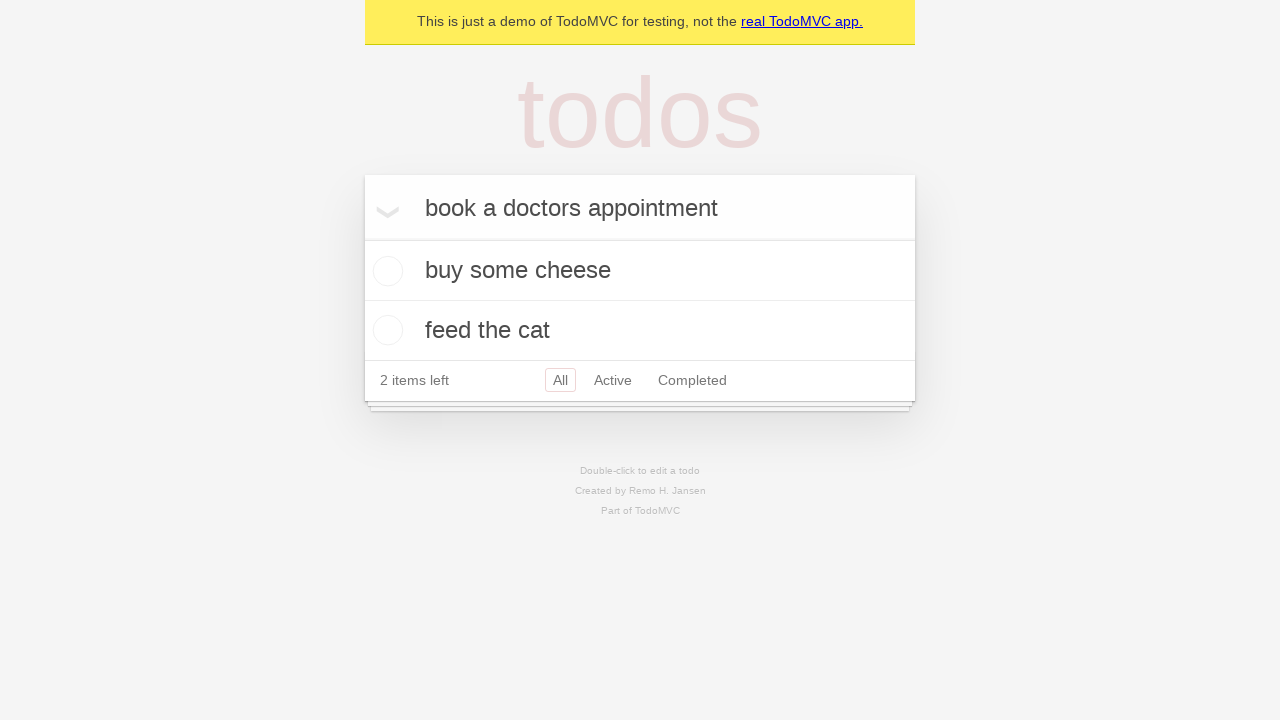

Pressed Enter to add third todo on internal:attr=[placeholder="What needs to be done?"i]
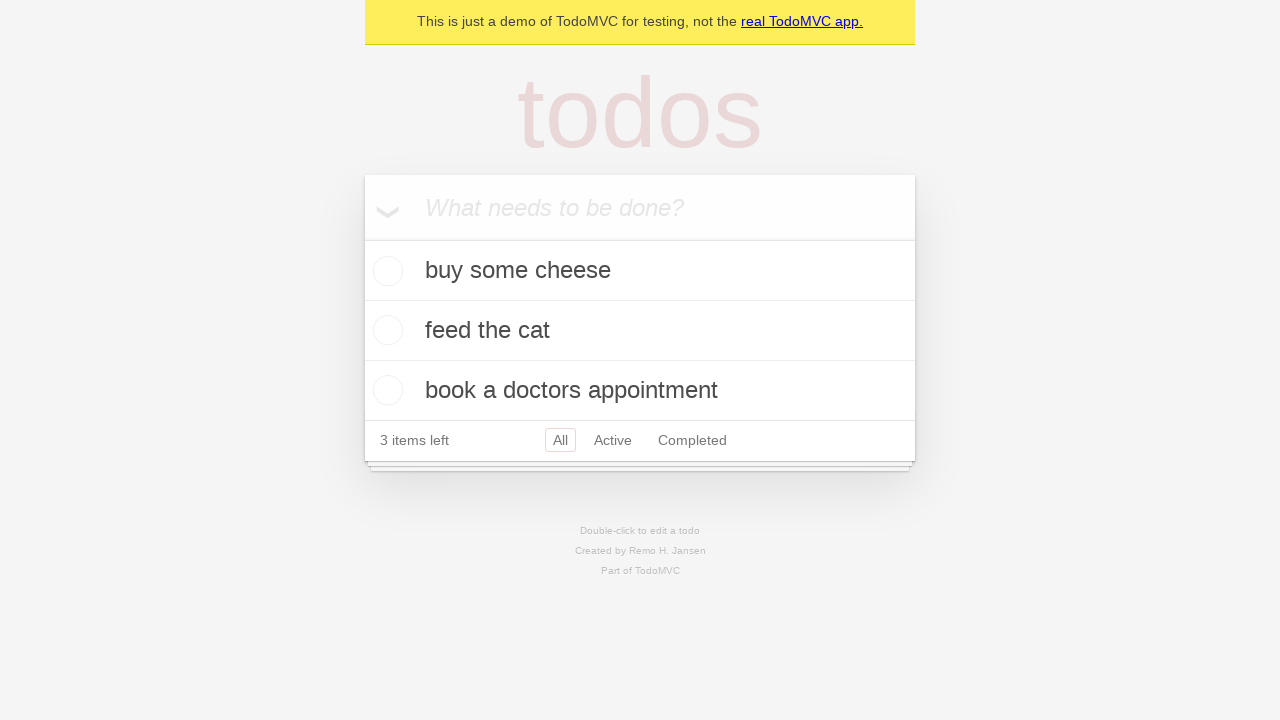

Clicked 'Mark all as complete' checkbox to complete all todos at (362, 238) on internal:label="Mark all as complete"i
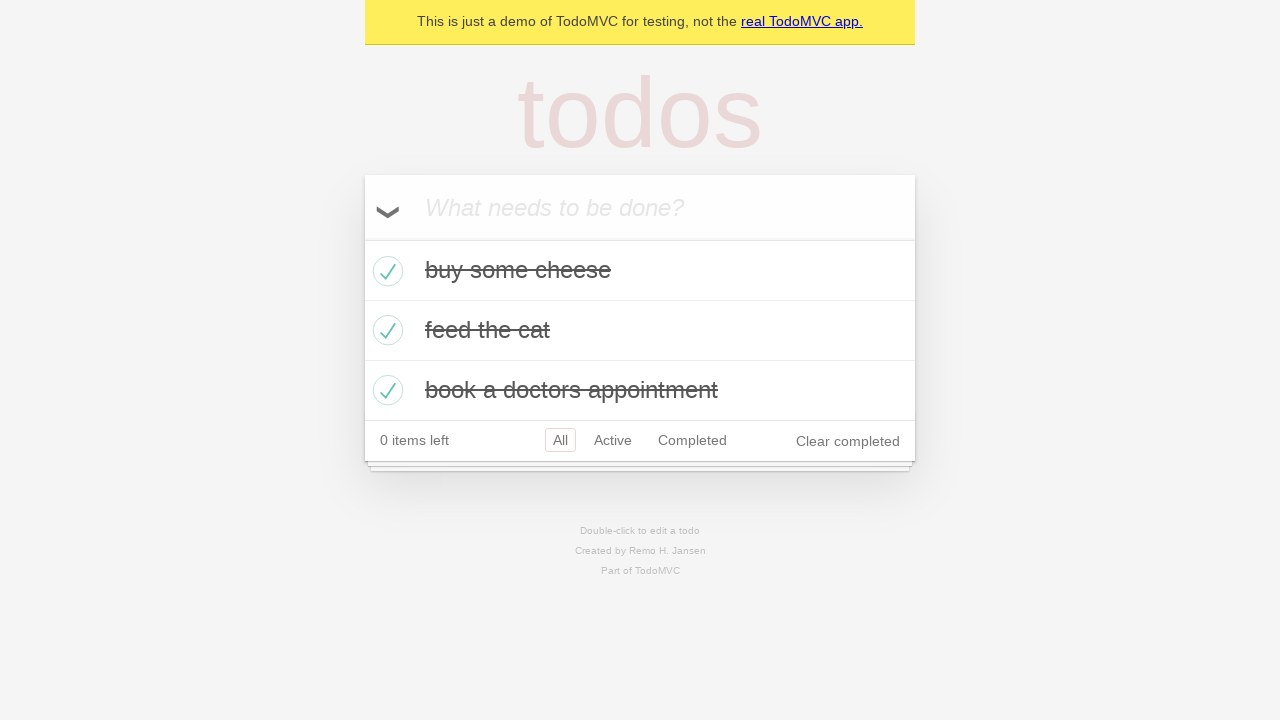

Unchecked first todo item to mark it incomplete at (385, 271) on internal:testid=[data-testid="todo-item"s] >> nth=0 >> internal:role=checkbox
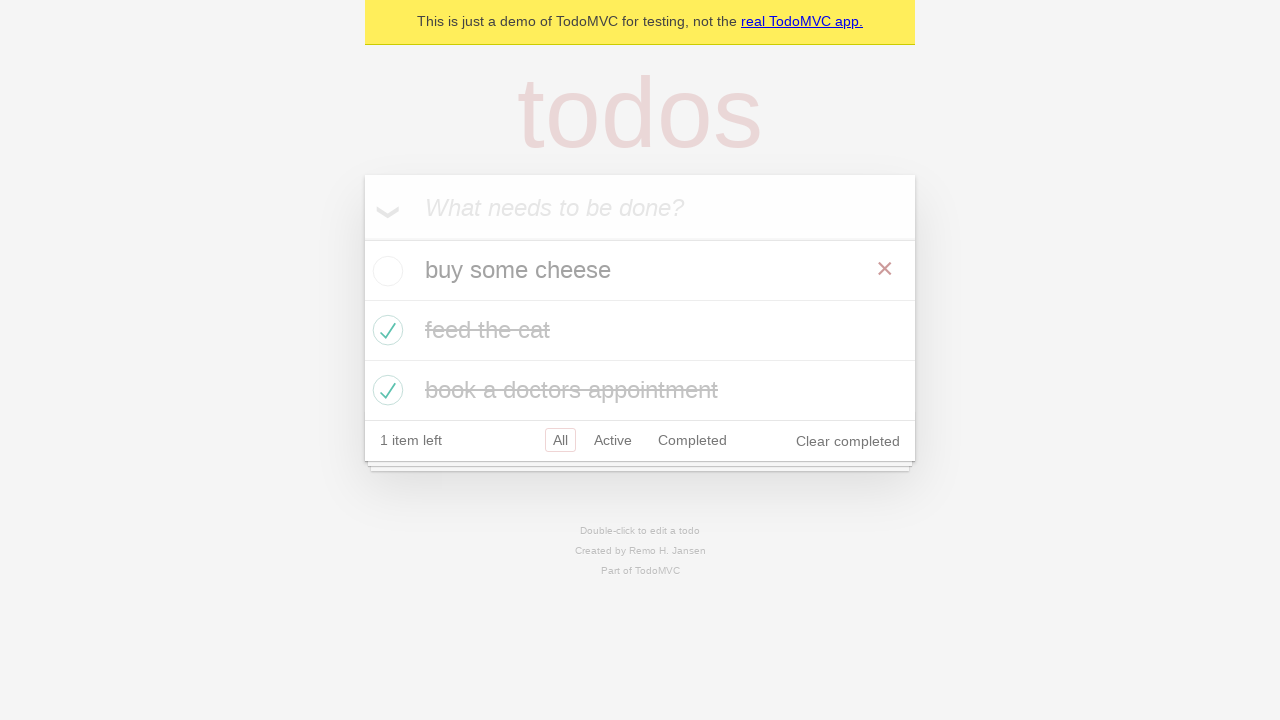

Checked first todo item again to mark it complete at (385, 271) on internal:testid=[data-testid="todo-item"s] >> nth=0 >> internal:role=checkbox
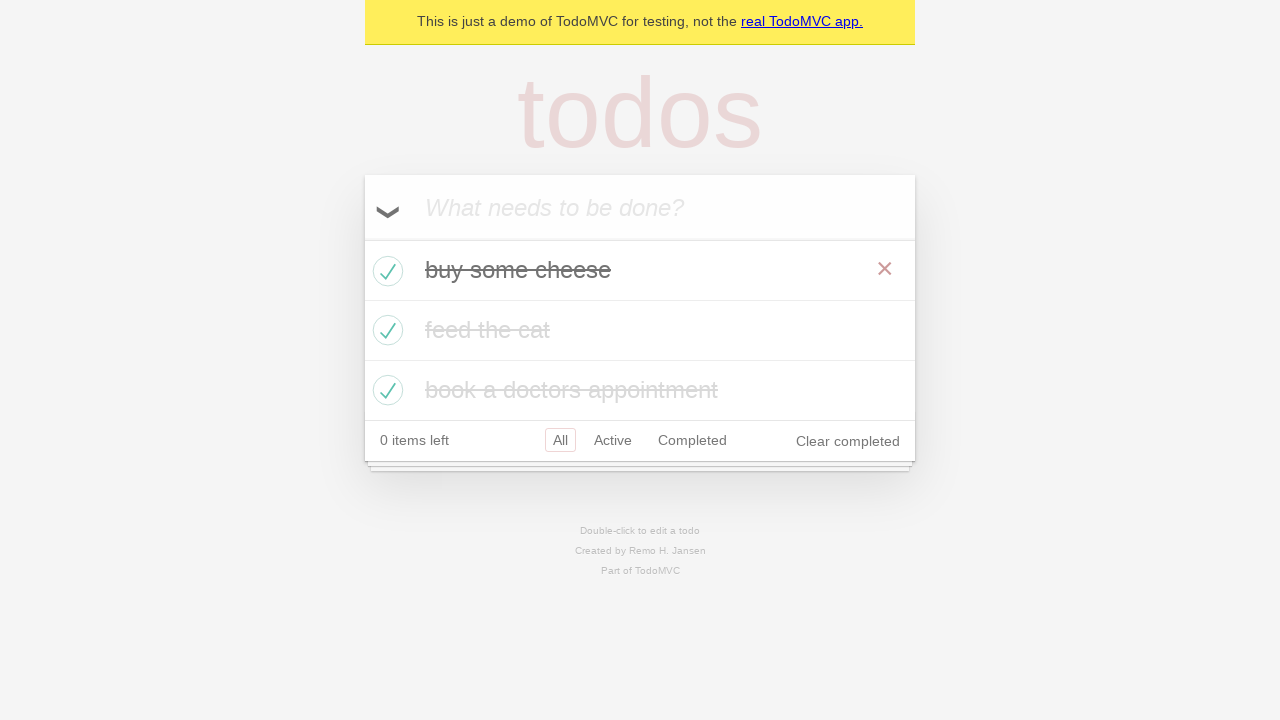

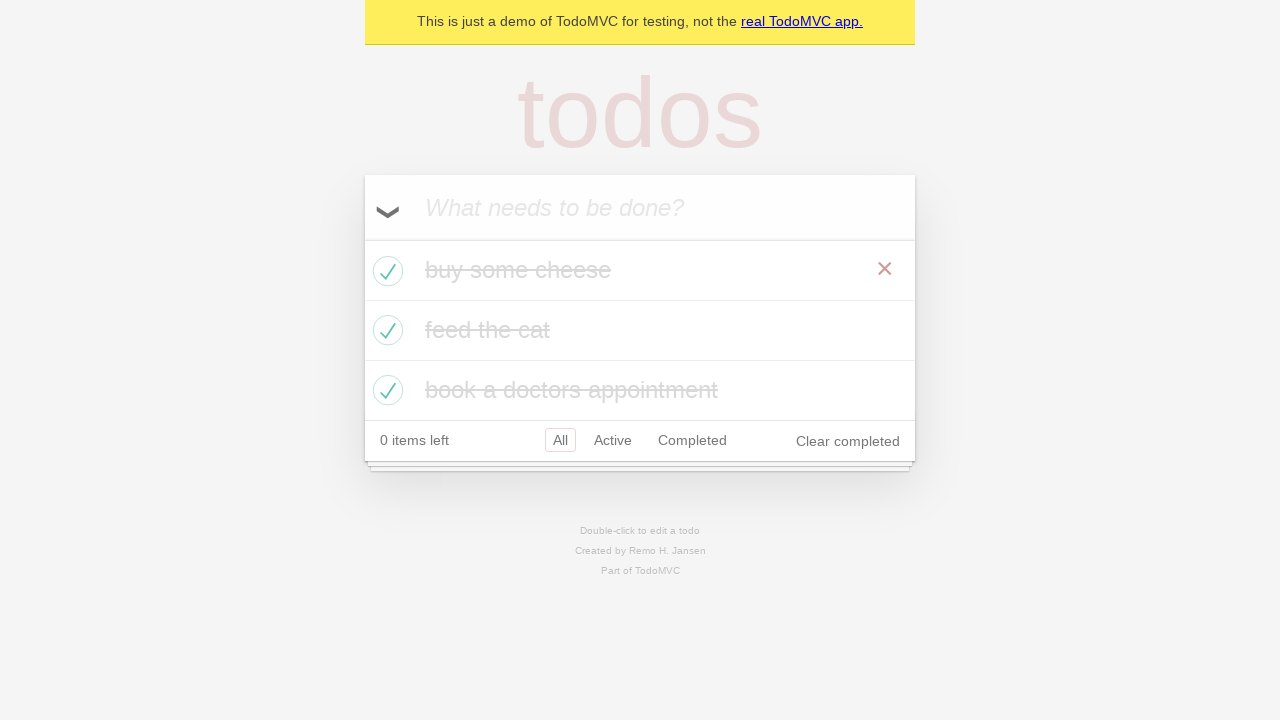